Tests number input field by entering a value and using arrow keys to increment and decrement the value.

Starting URL: http://the-internet.herokuapp.com/inputs

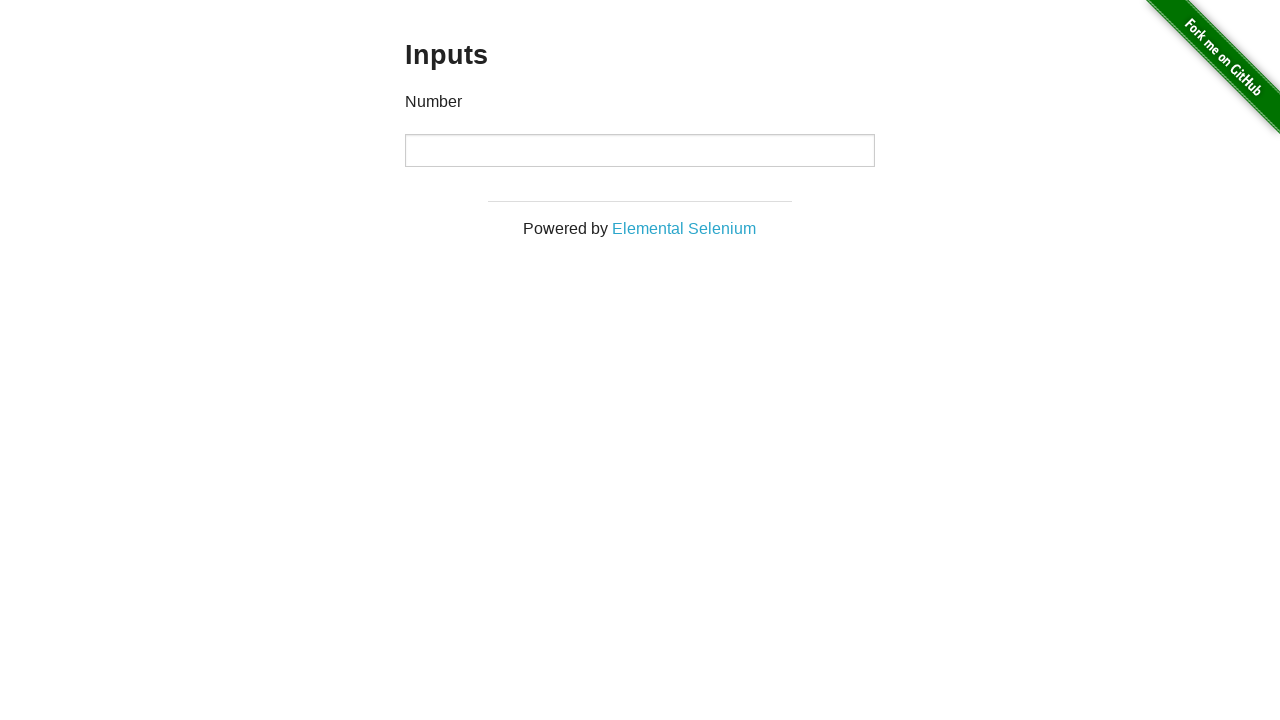

Clicked on number input field at (640, 150) on input[type="number"]
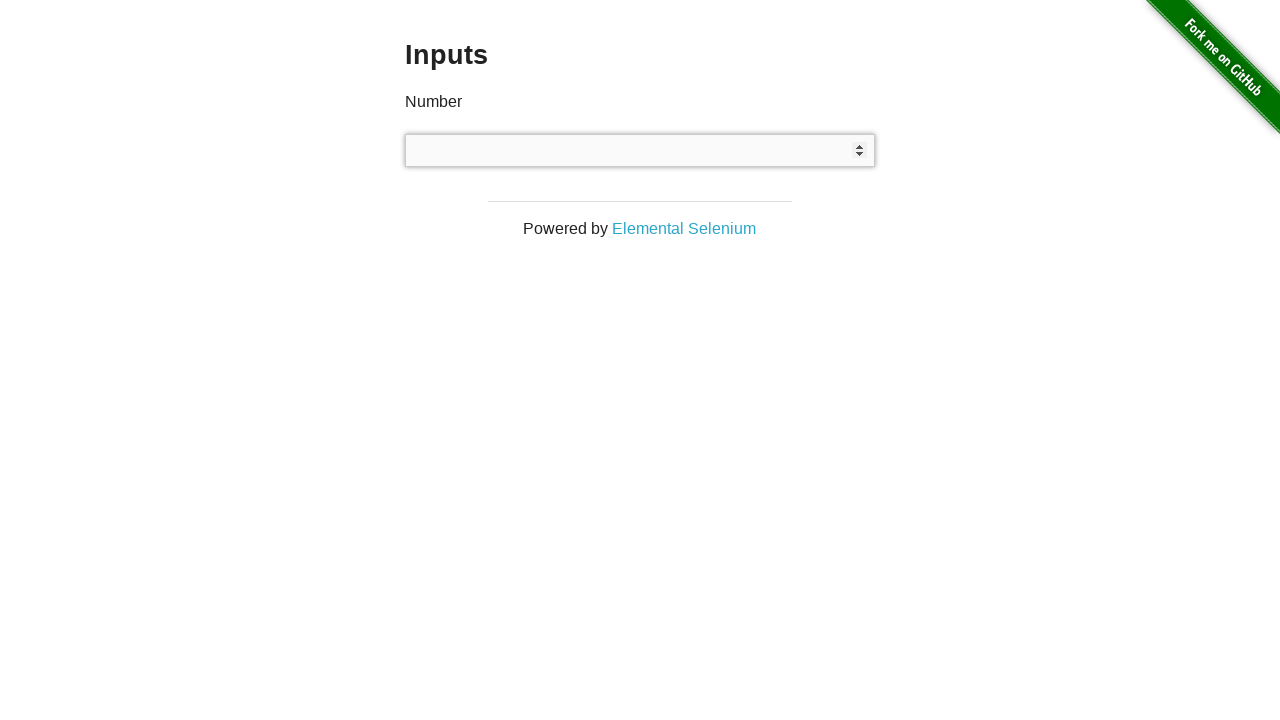

Filled number input field with value '12345' on input[type="number"]
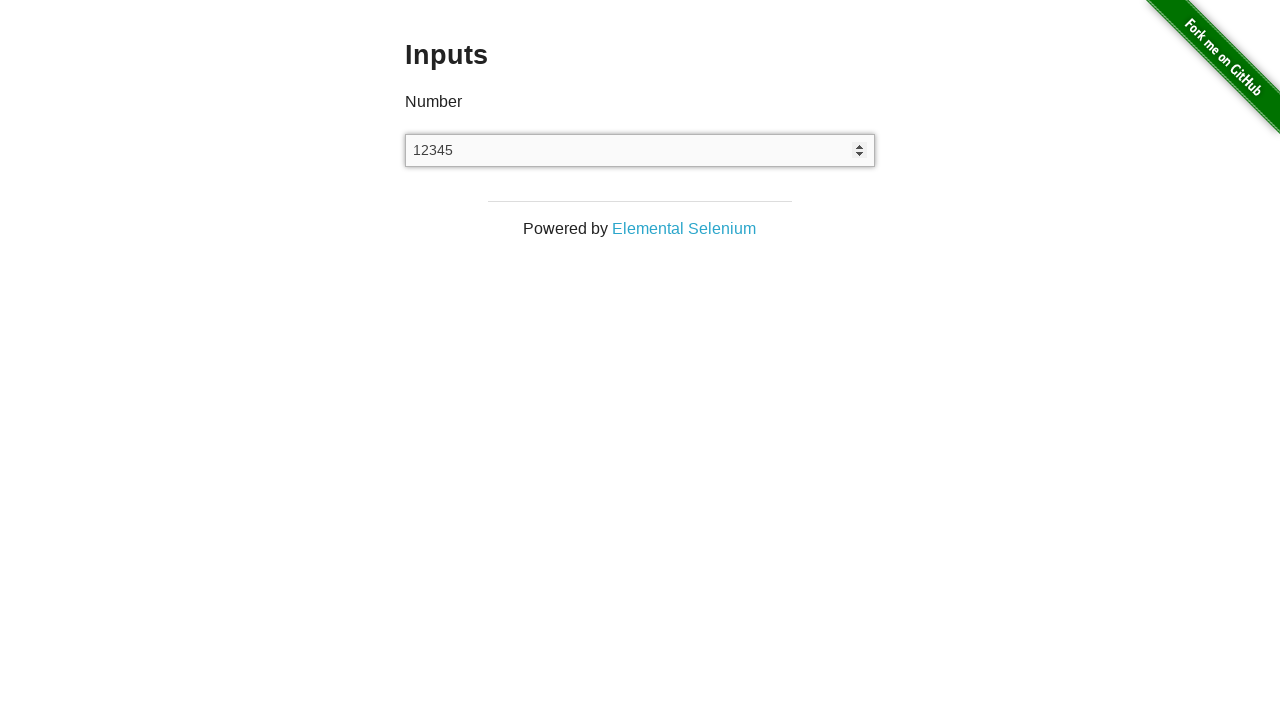

Pressed ArrowUp key to increment value on input[type="number"]
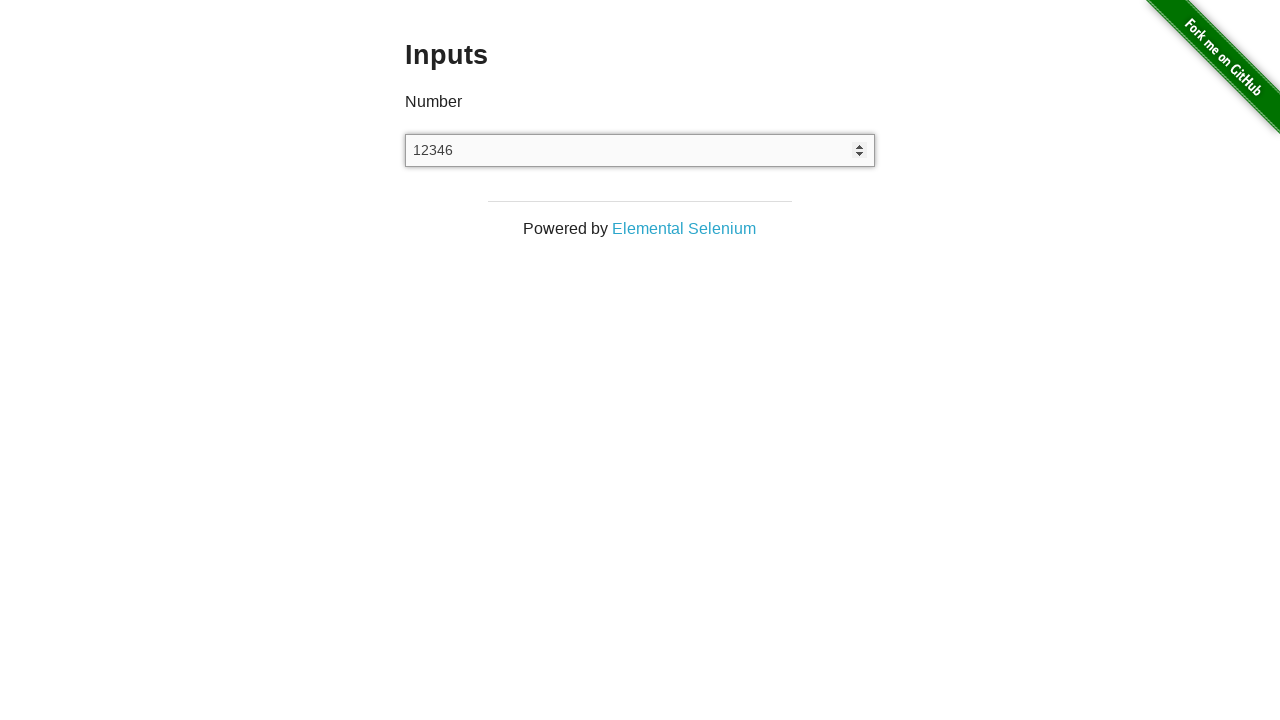

Verified value increased to '12346' after ArrowUp press
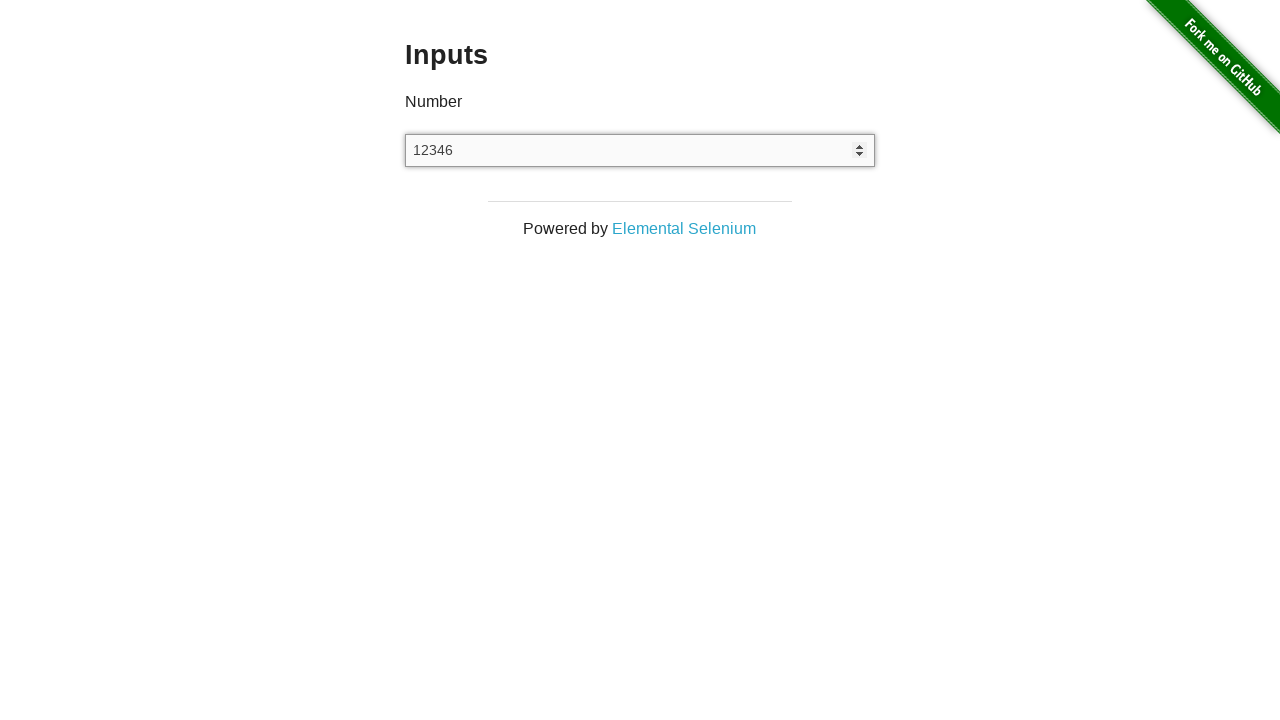

Pressed ArrowDown key to decrement value on input[type="number"]
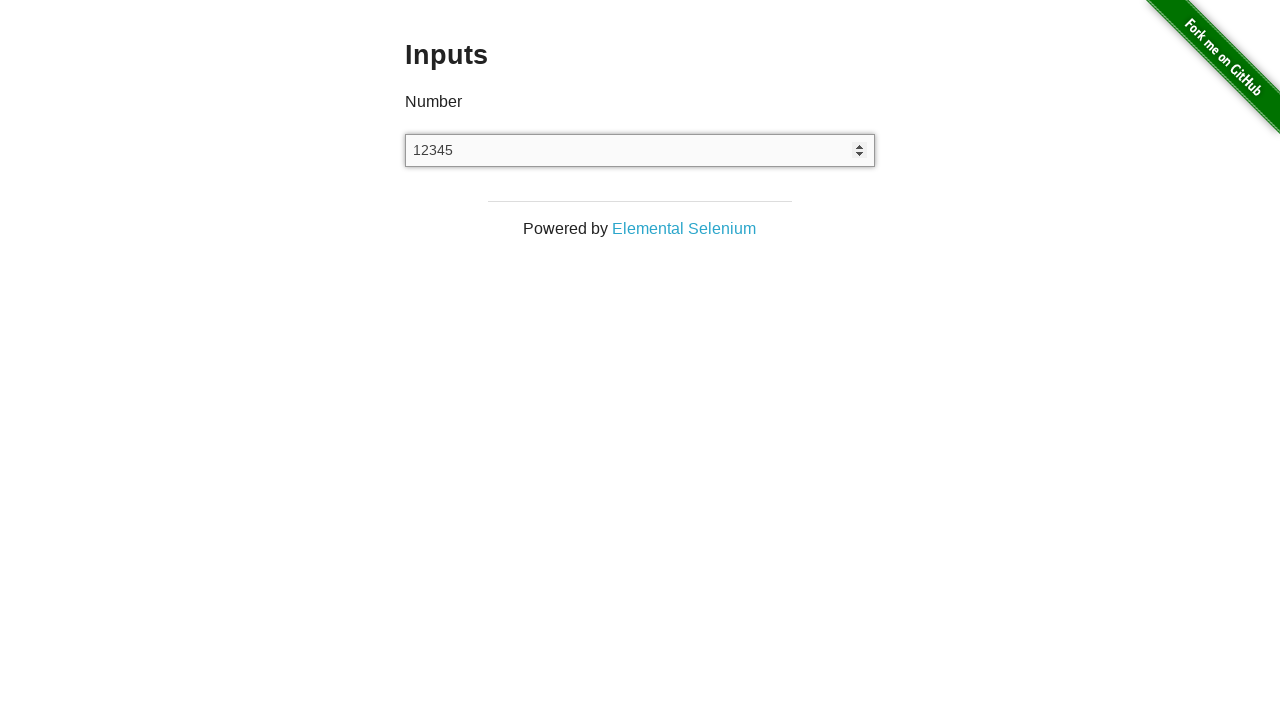

Verified value decreased back to '12345' after ArrowDown press
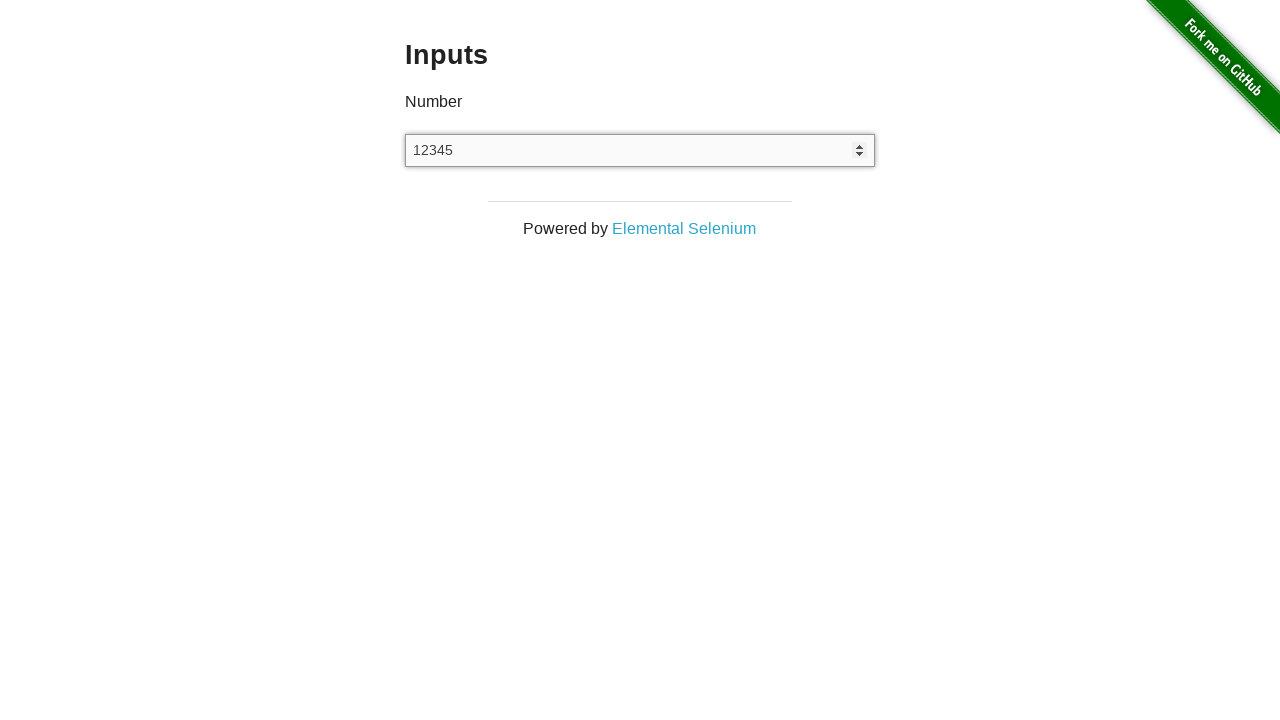

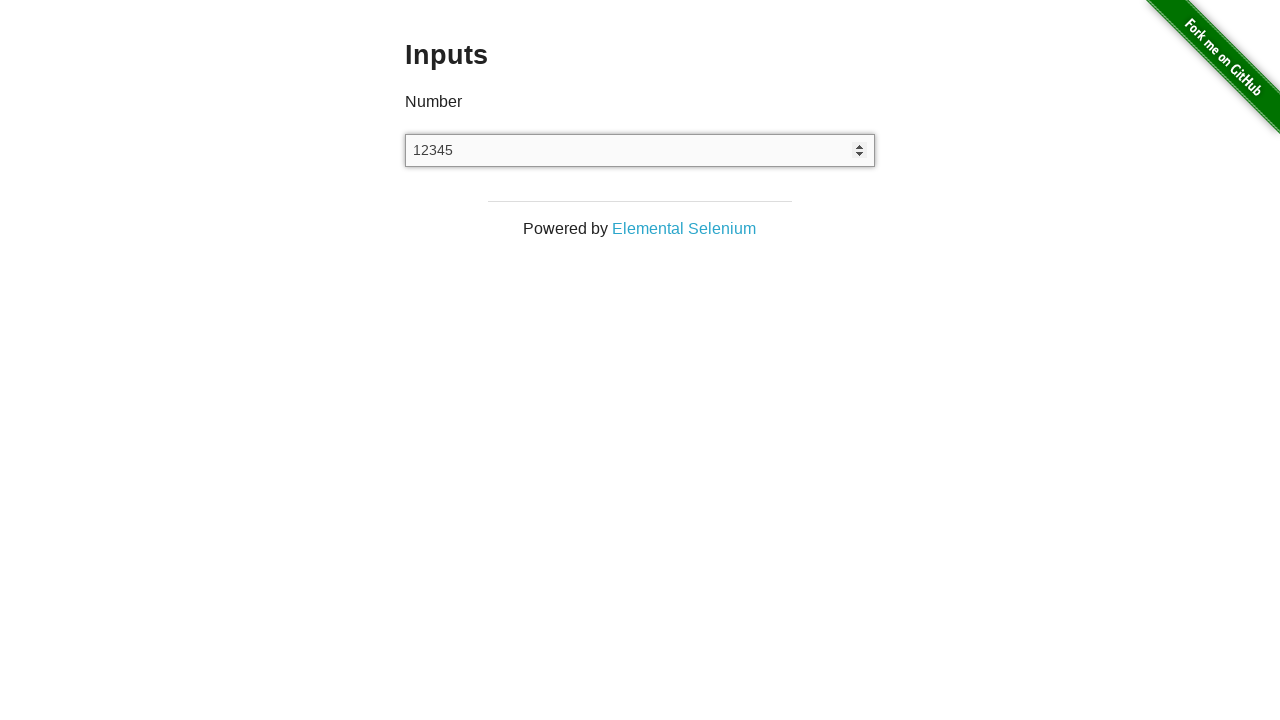